Tests the WonderProxy plans page by clicking the "Explore Plans" link and verifying the signup page content loads correctly.

Starting URL: https://wonderproxy.com

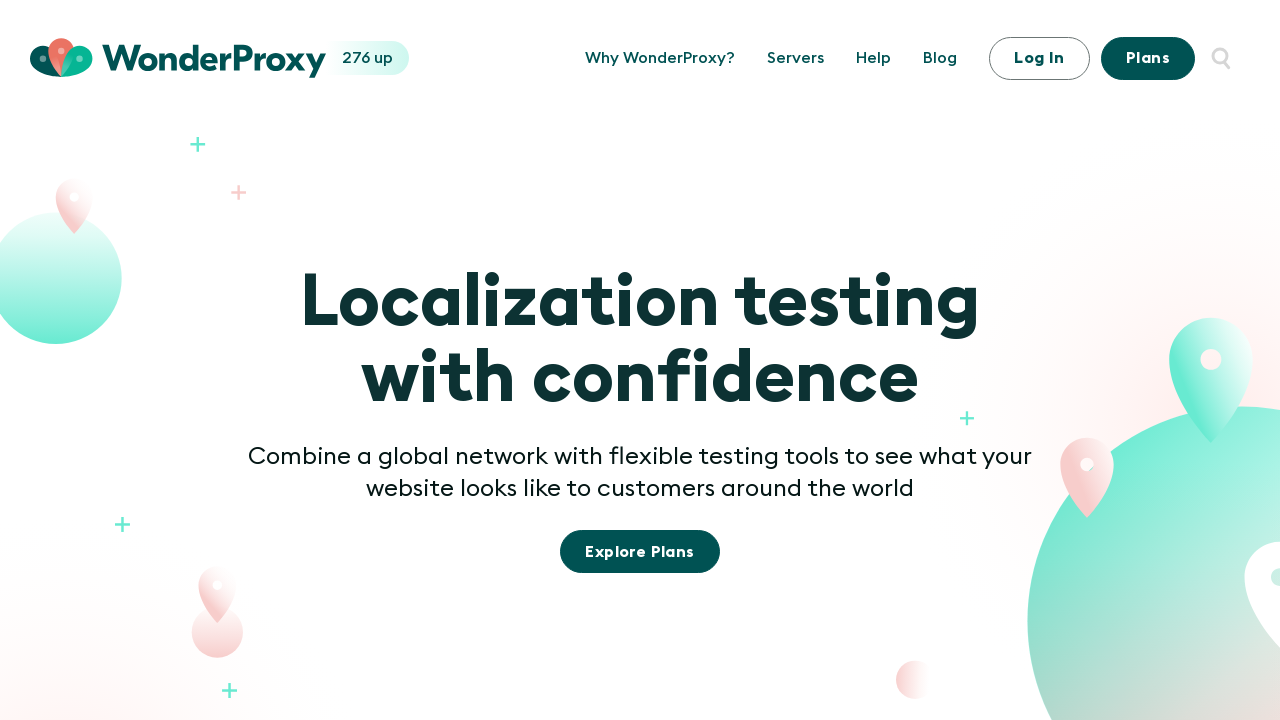

Located and waited for 'Explore Plans' link to be visible
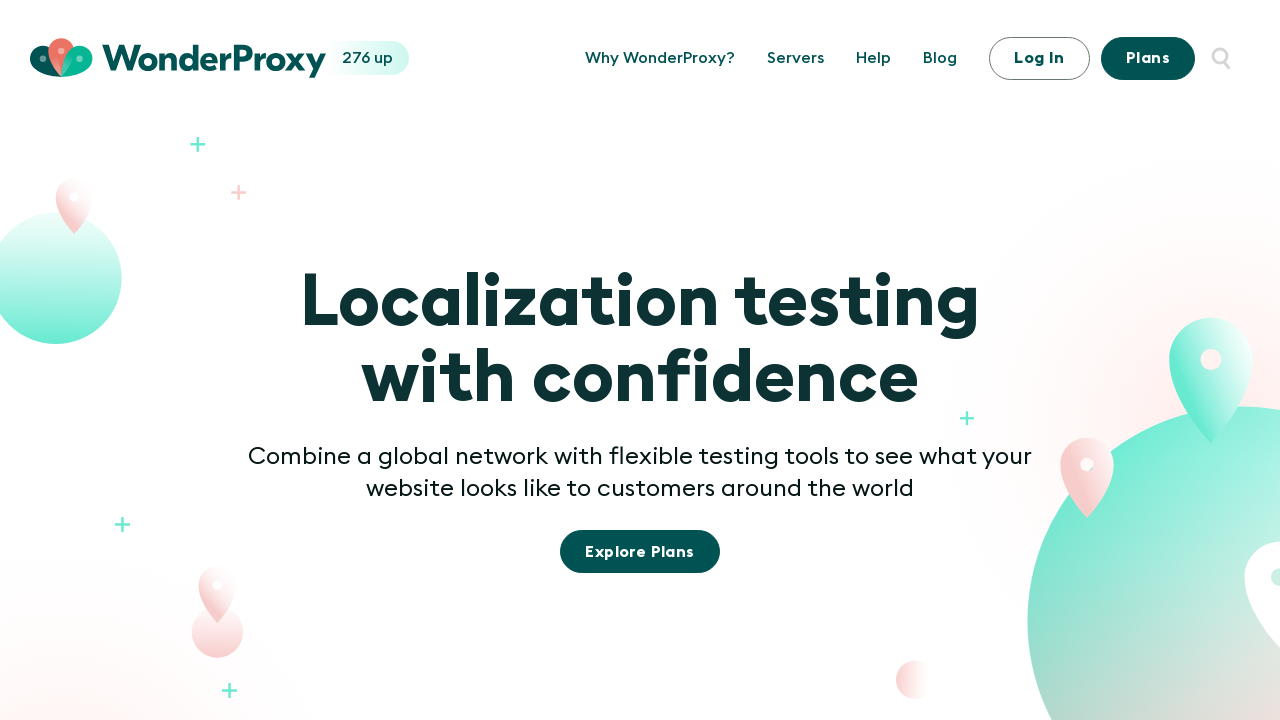

Clicked 'Explore Plans' link at (640, 361) on xpath=//a[text()='Explore Plans']
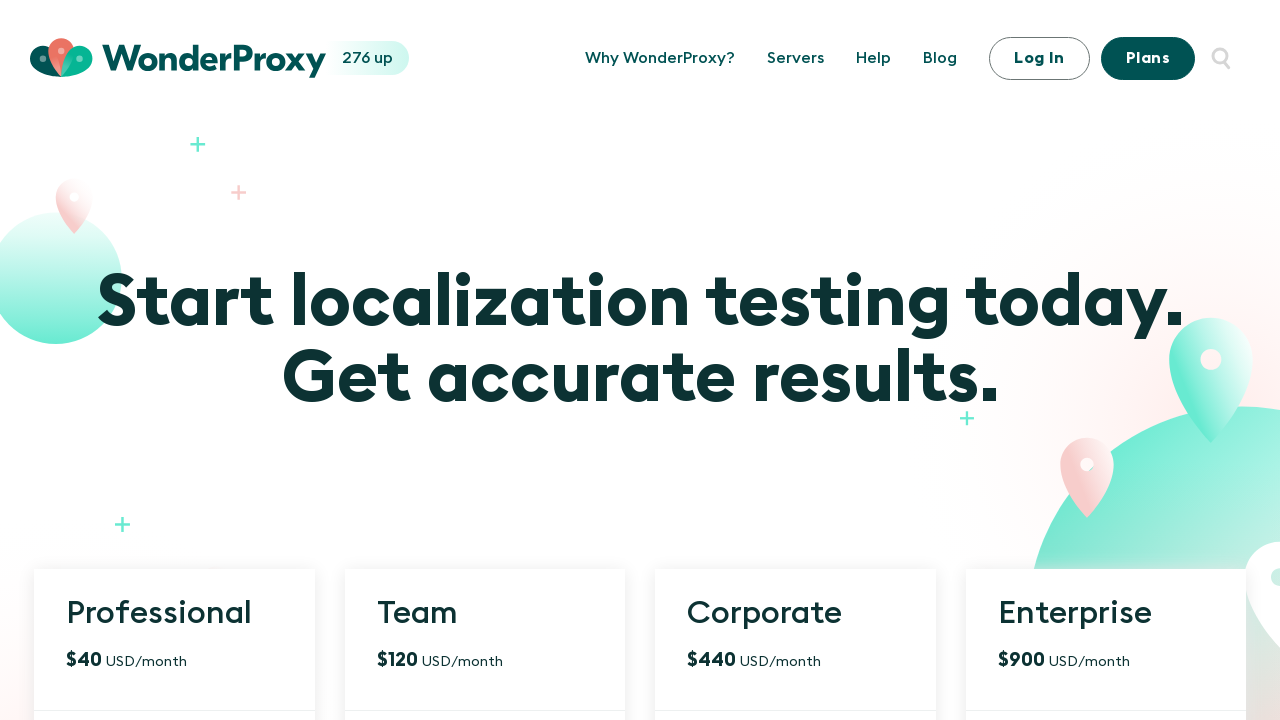

Waited for page to reach domcontentloaded state
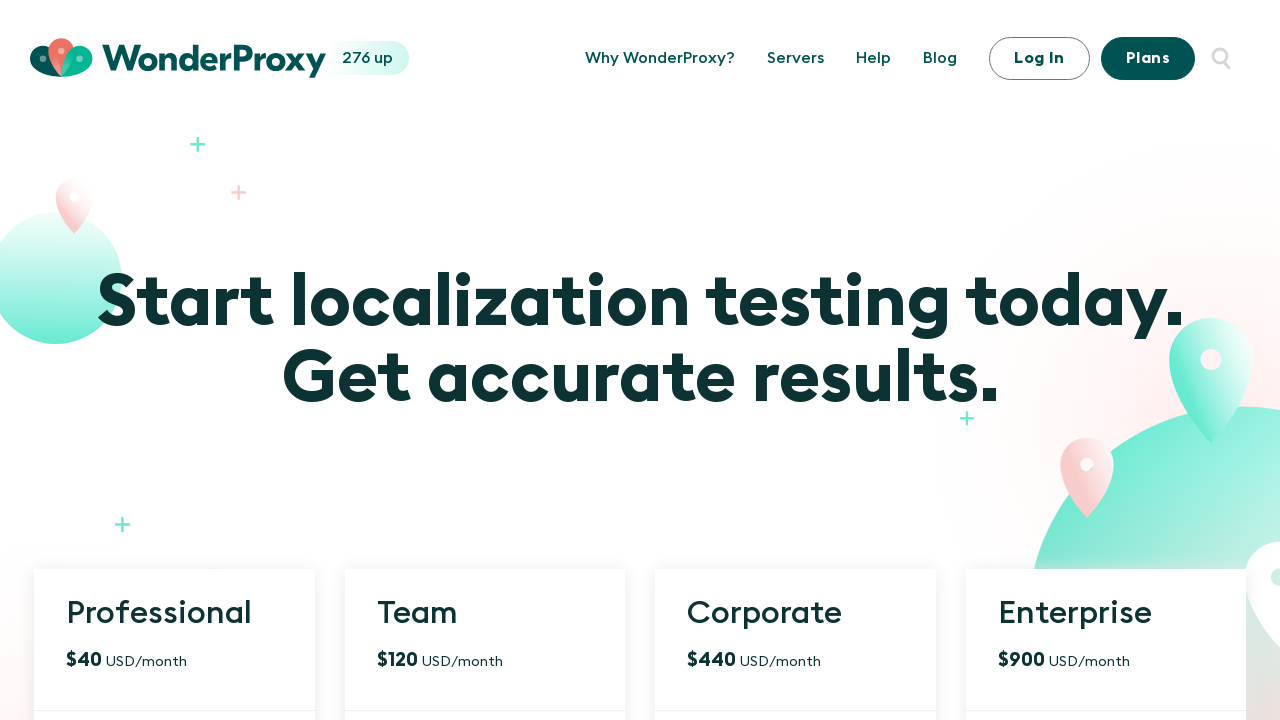

Verified 'Start localization testing today.' text is present on signup page
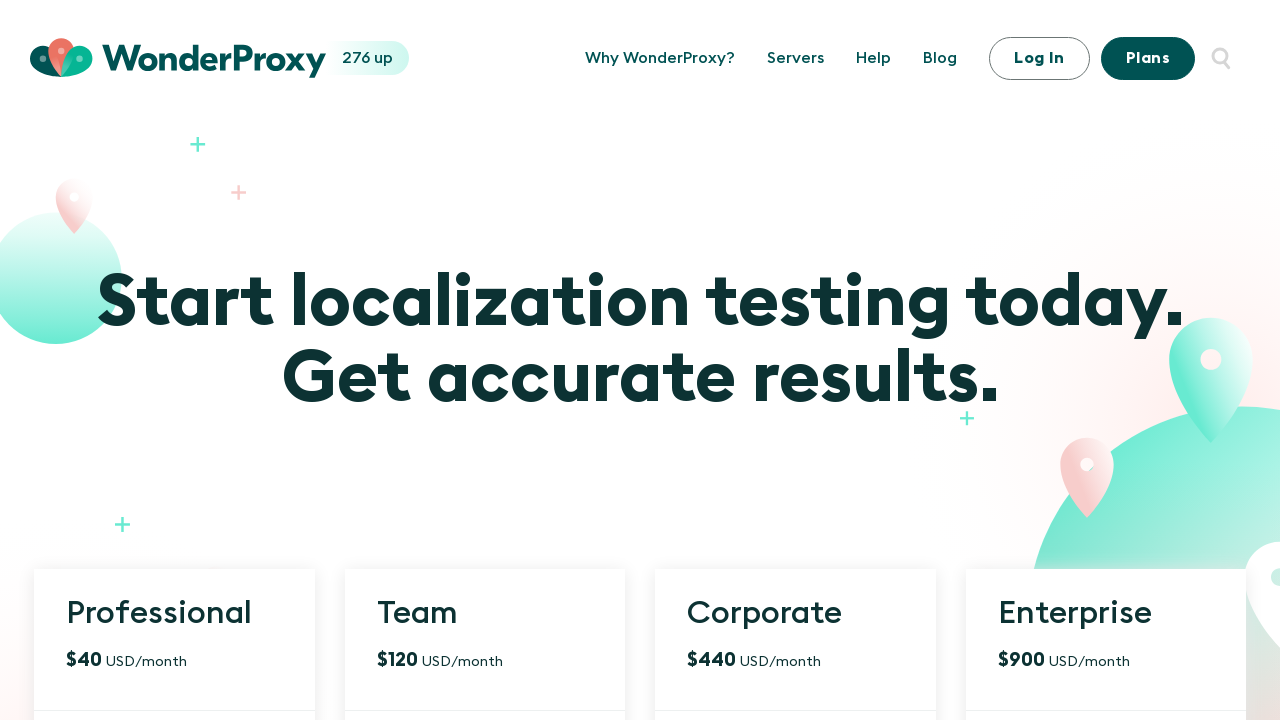

Verified 'Get accurate results.' text is present on signup page
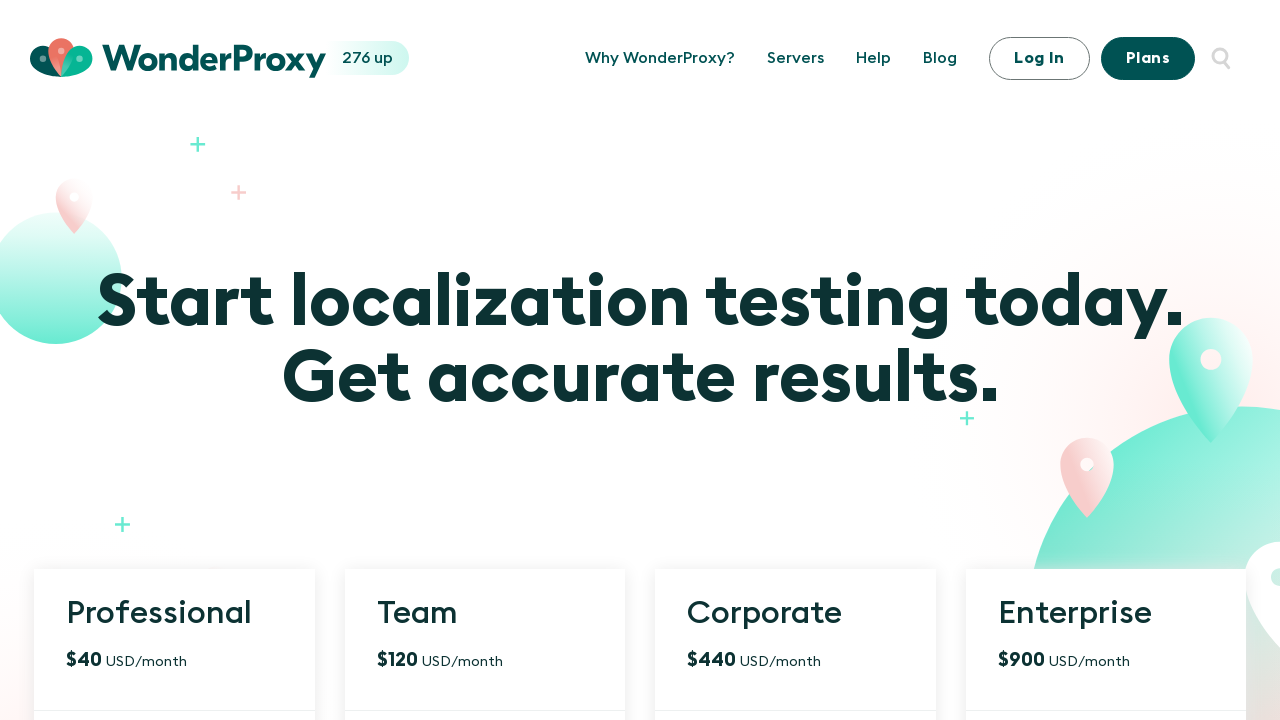

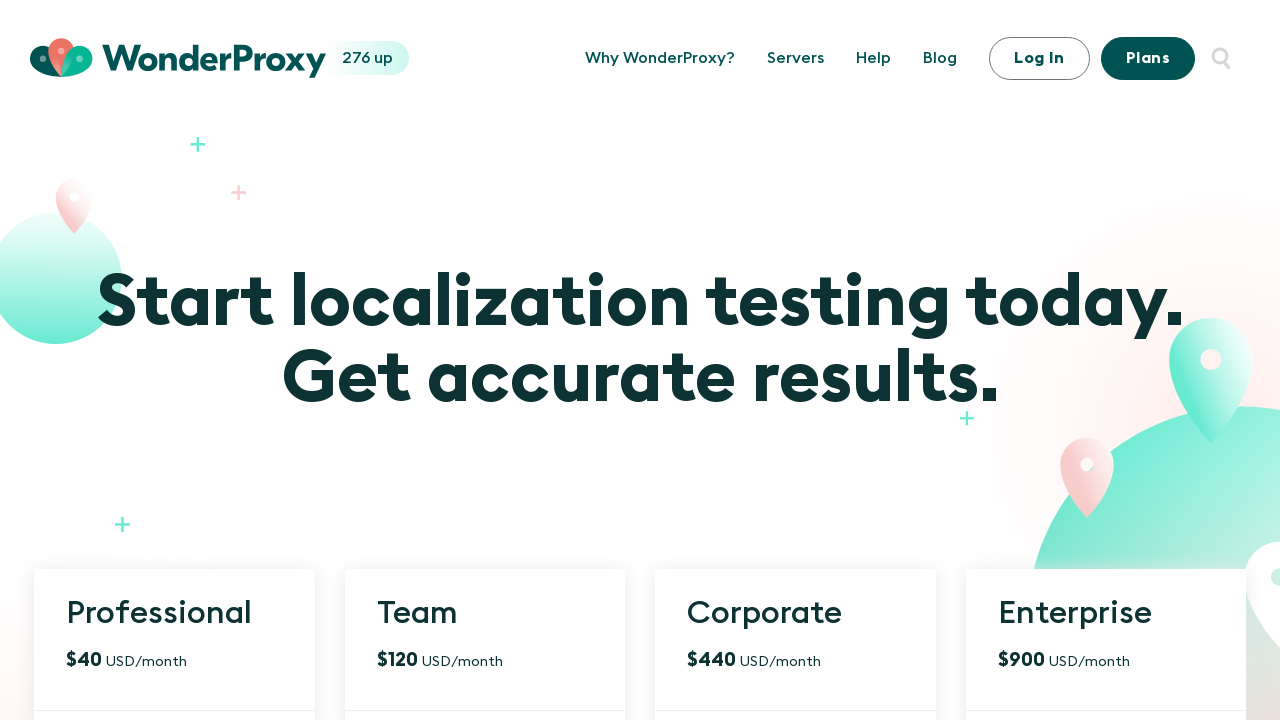